Demonstrates drag and drop action from draggable element to droppable target

Starting URL: https://crossbrowsertesting.github.io/drag-and-drop

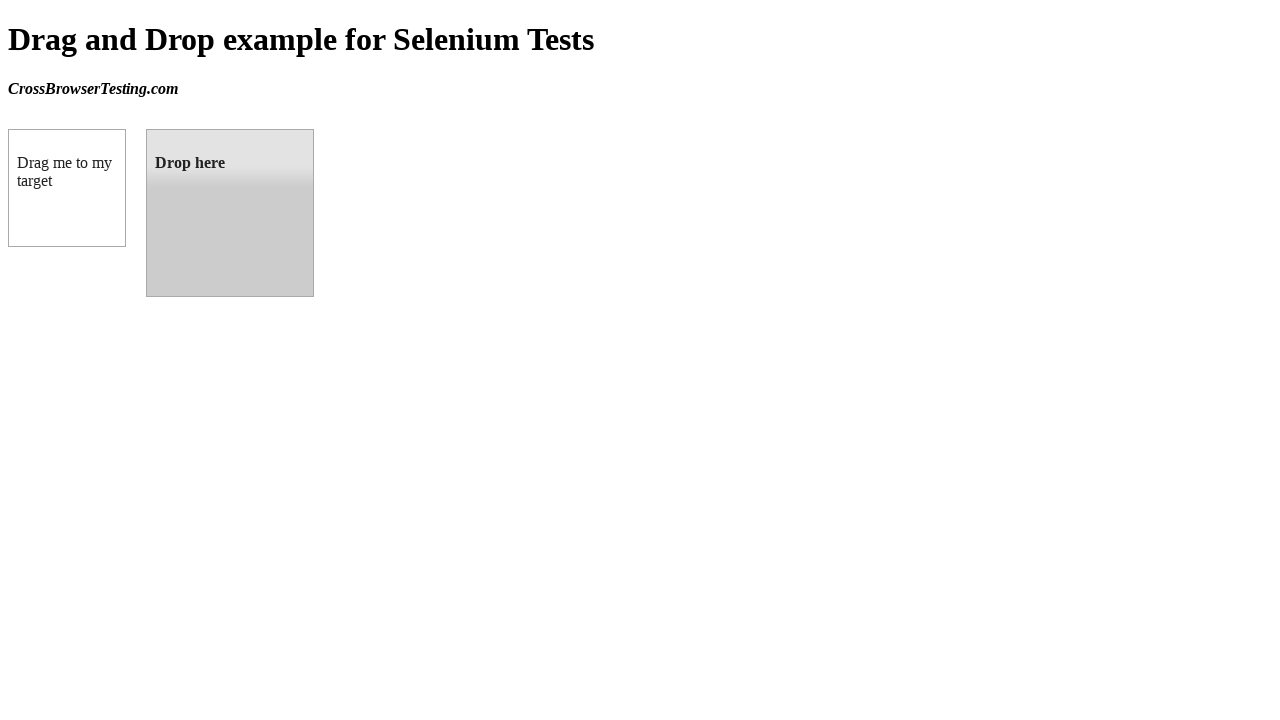

Located draggable source element
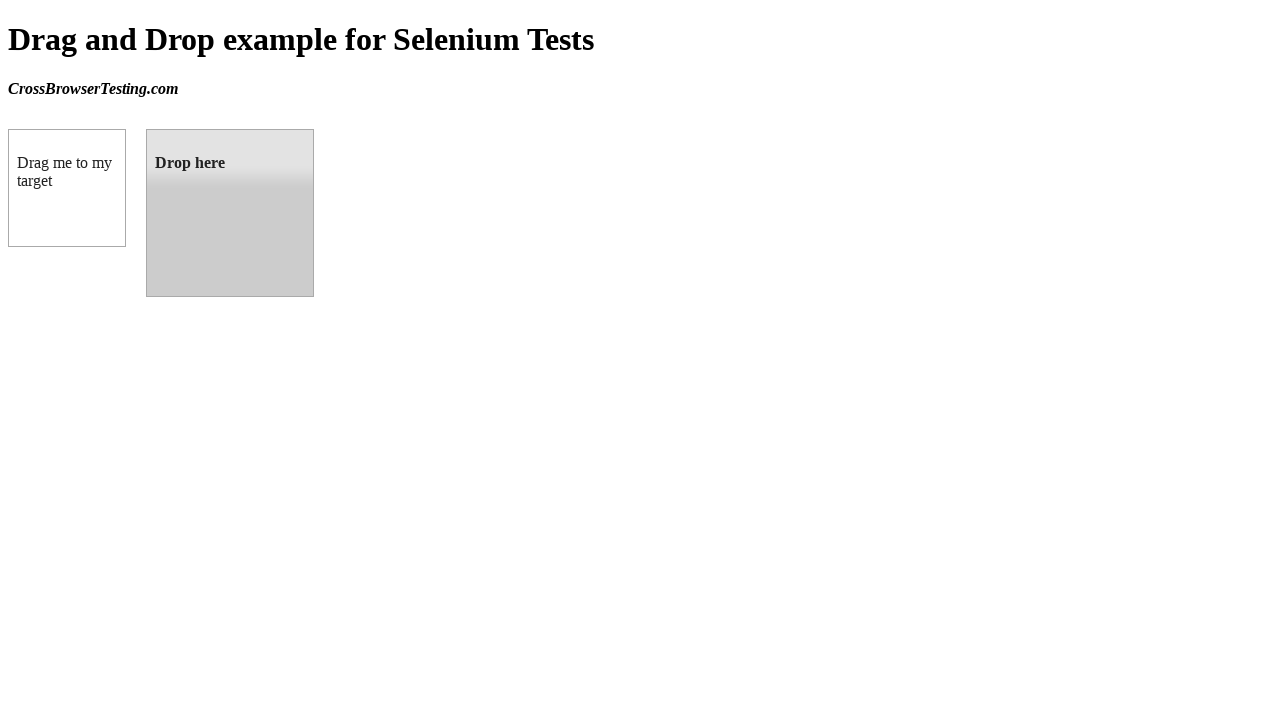

Located droppable target element
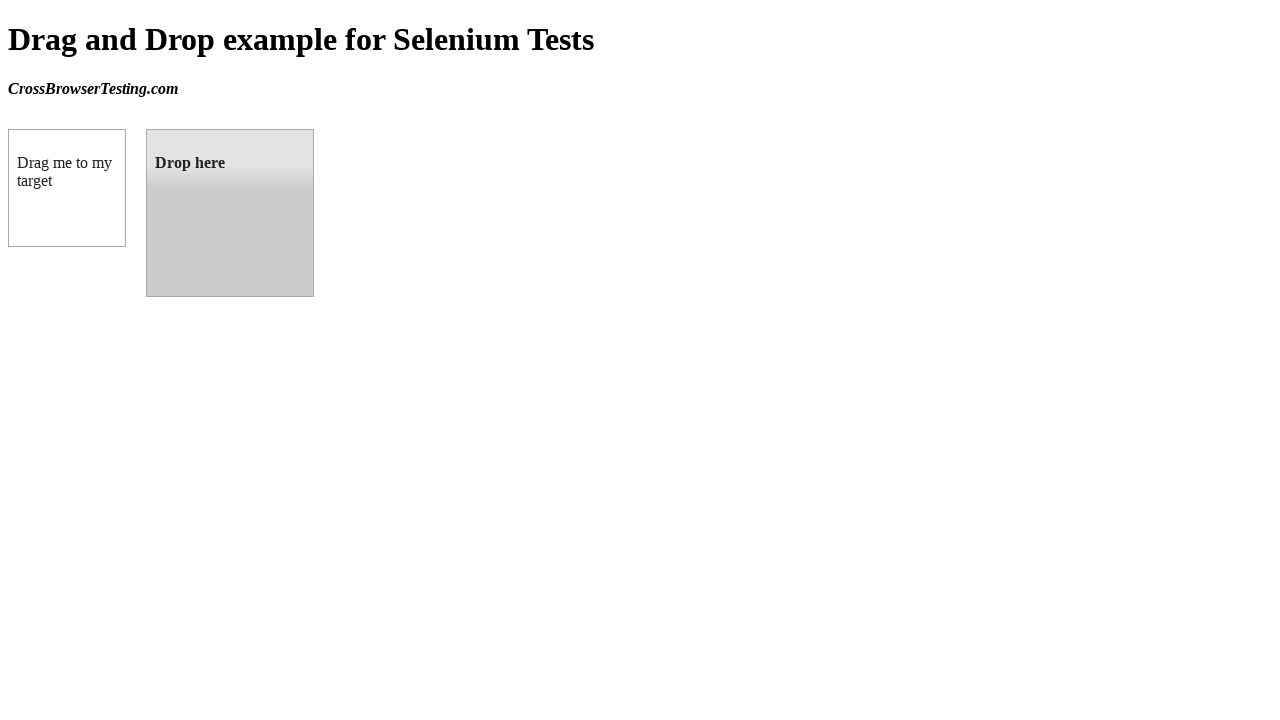

Dragged element from draggable source to droppable target at (230, 213)
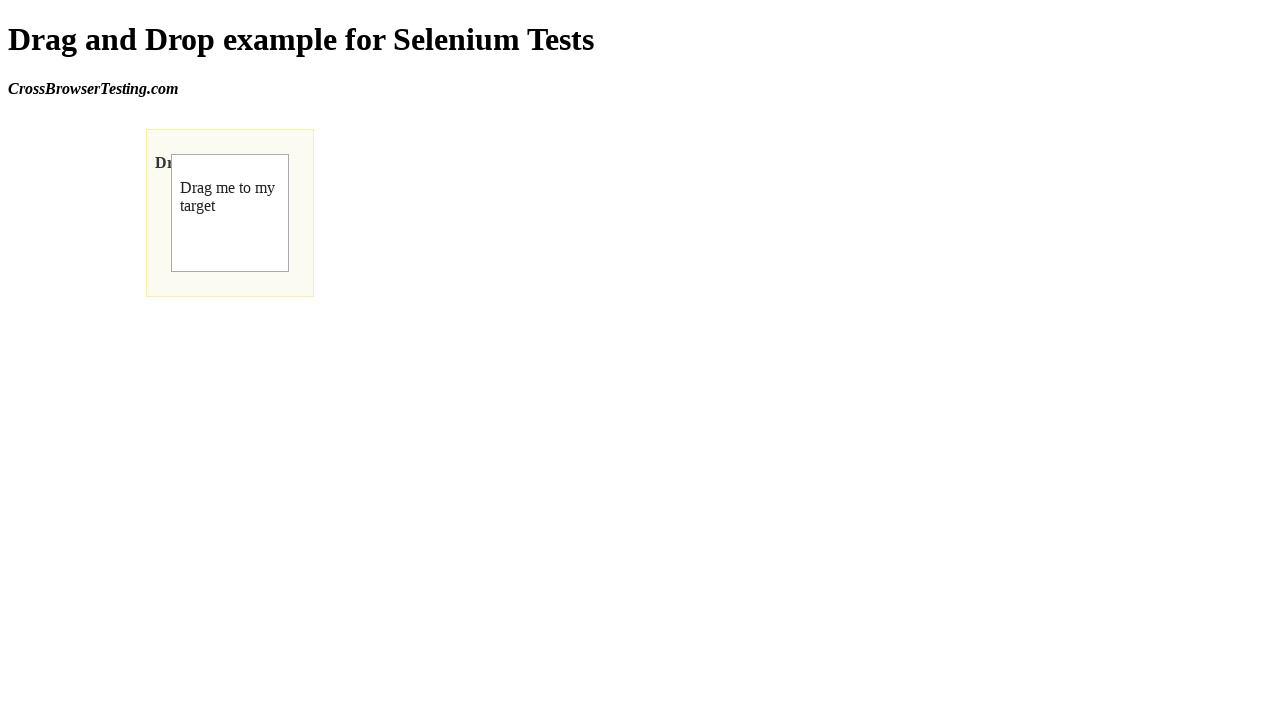

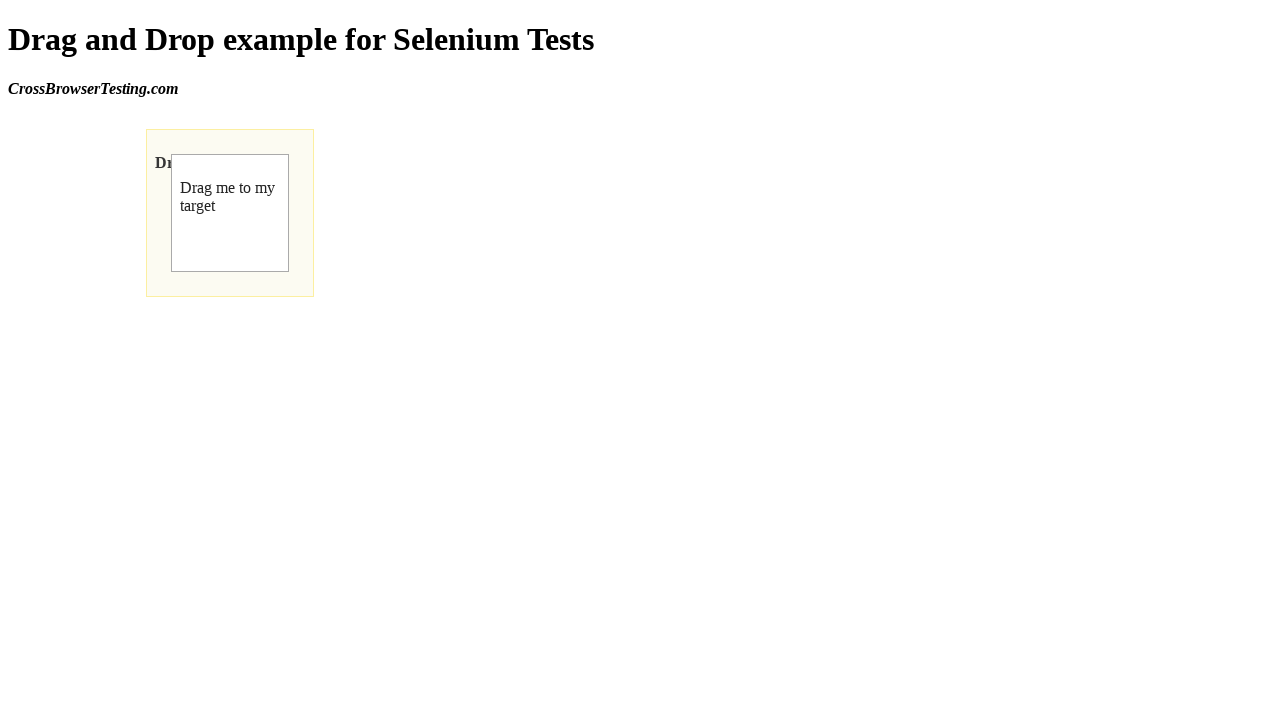